Tests drag and drop functionality by dragging an element from source to destination within an iframe and verifying the drop was successful

Starting URL: http://jqueryui.com/droppable/

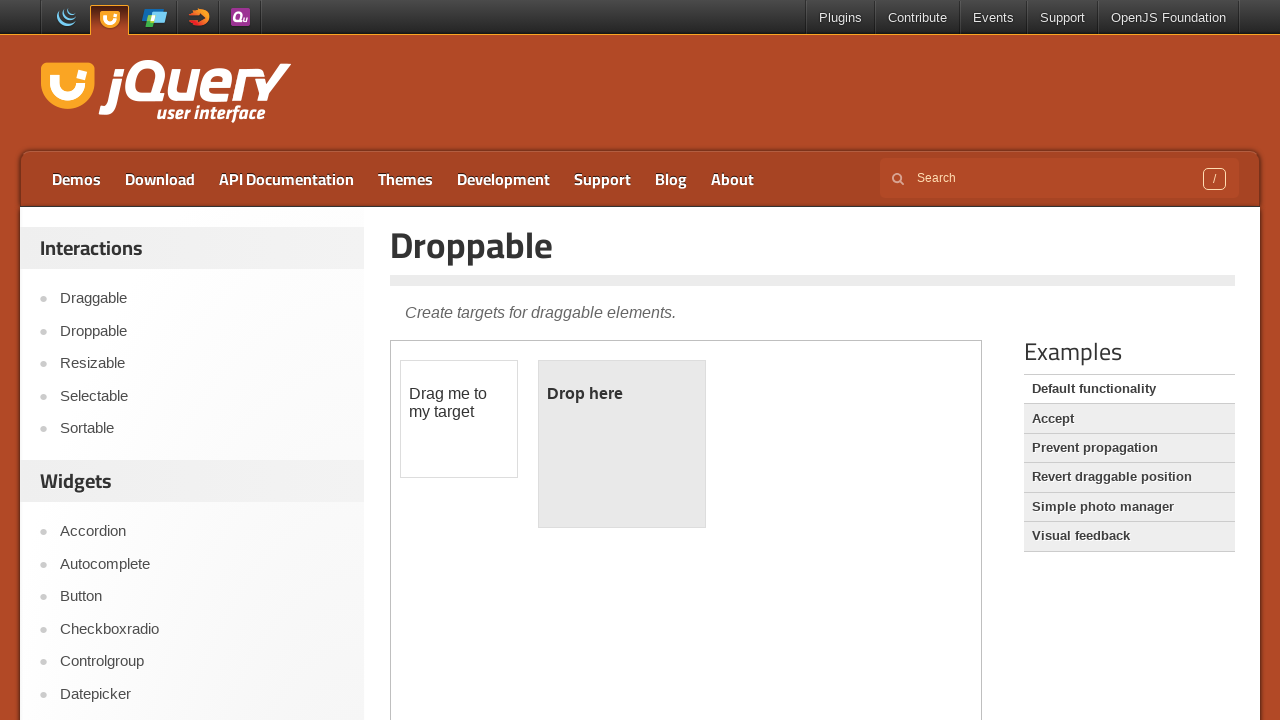

Located demo frame containing drag and drop elements
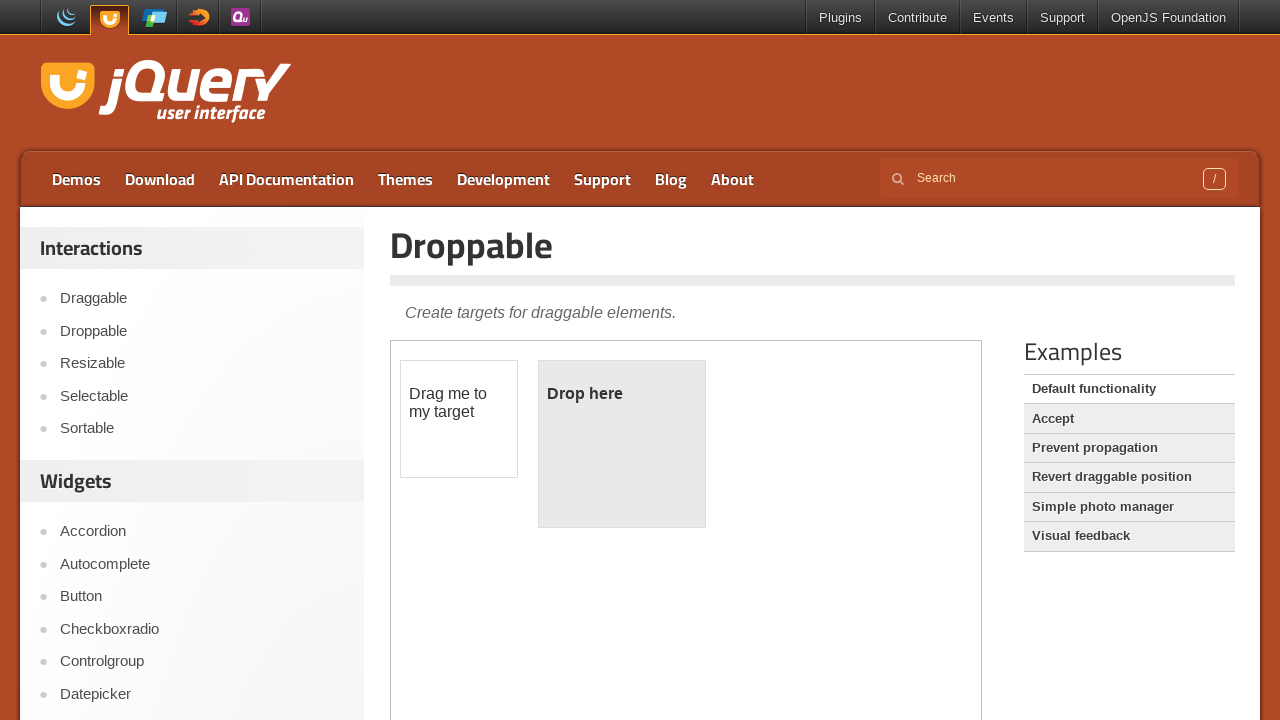

Located draggable source element
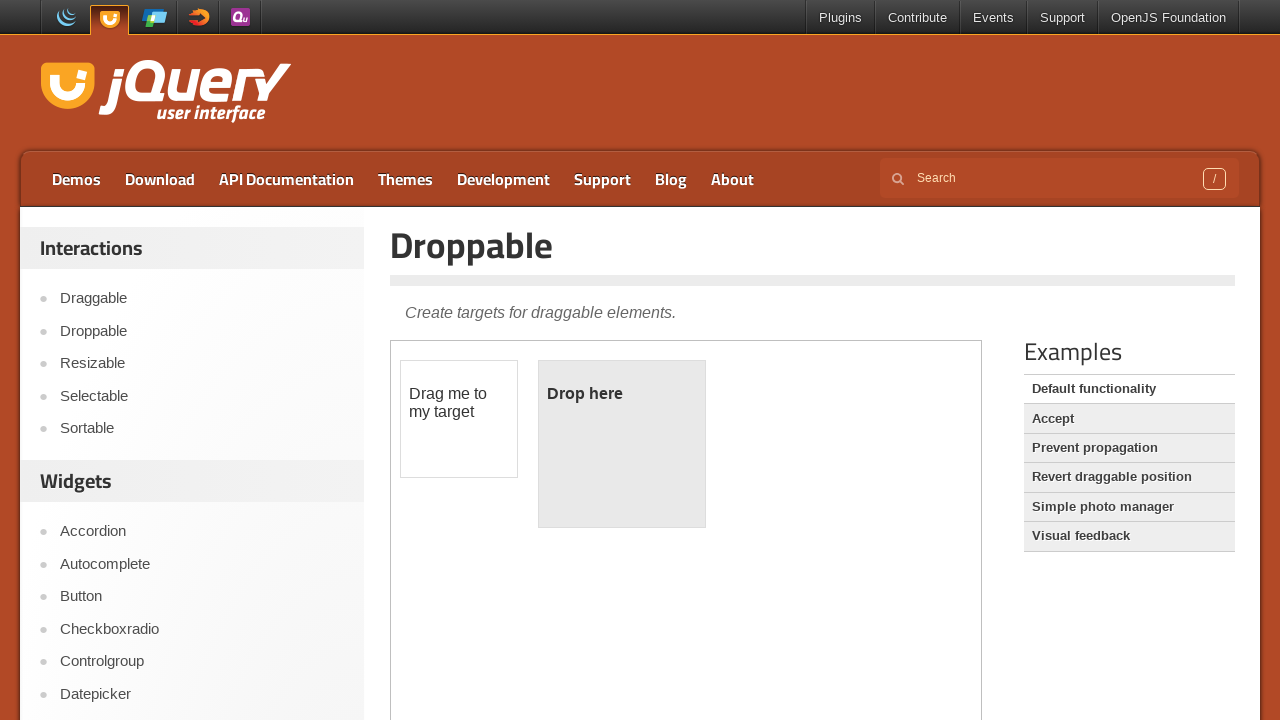

Located droppable destination element
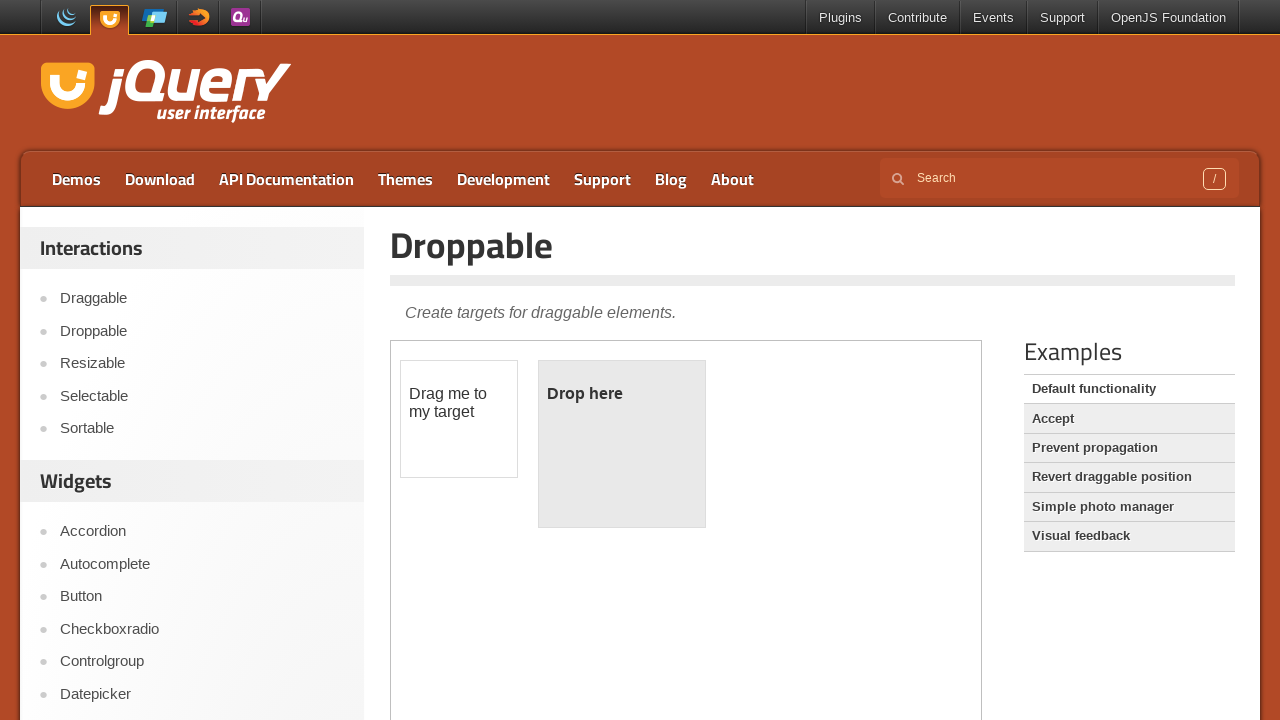

Dragged source element to destination element at (622, 444)
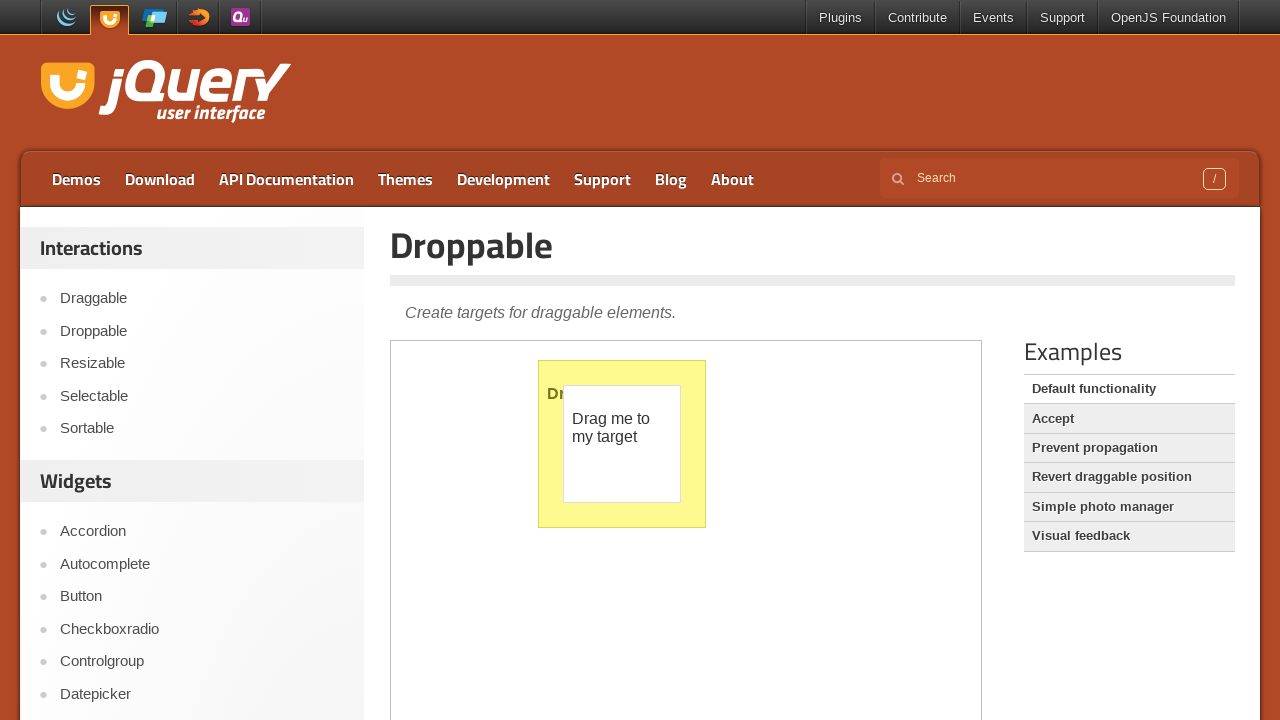

Retrieved dropped text content from destination
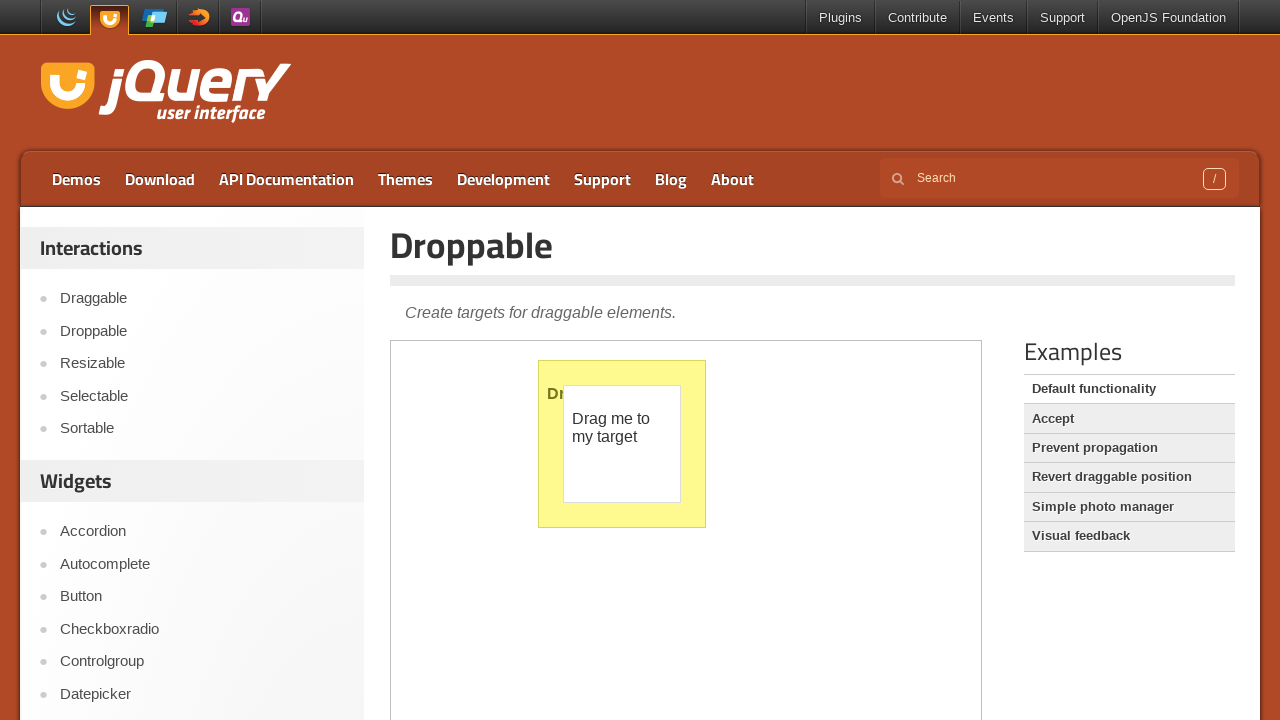

Verified that drop operation was successful - element now shows 'Dropped!'
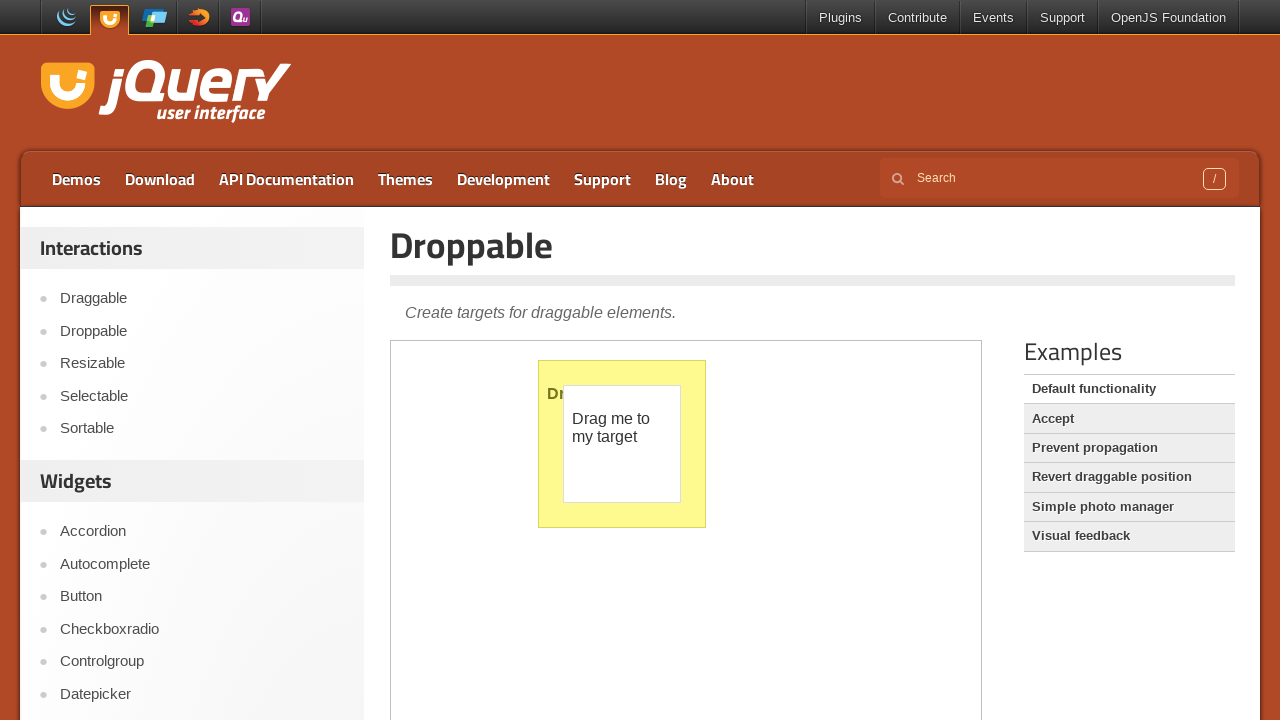

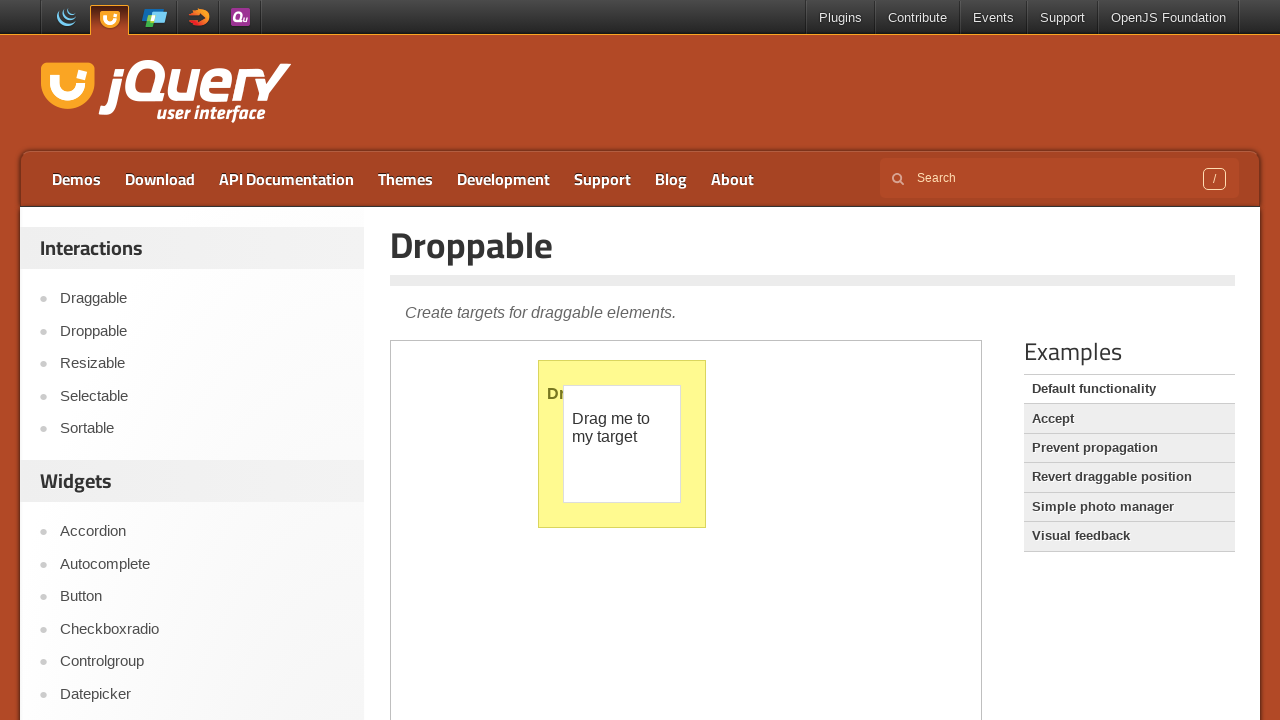